Tests editing email to a value without @ symbol

Starting URL: https://davi-vert.vercel.app/index.html

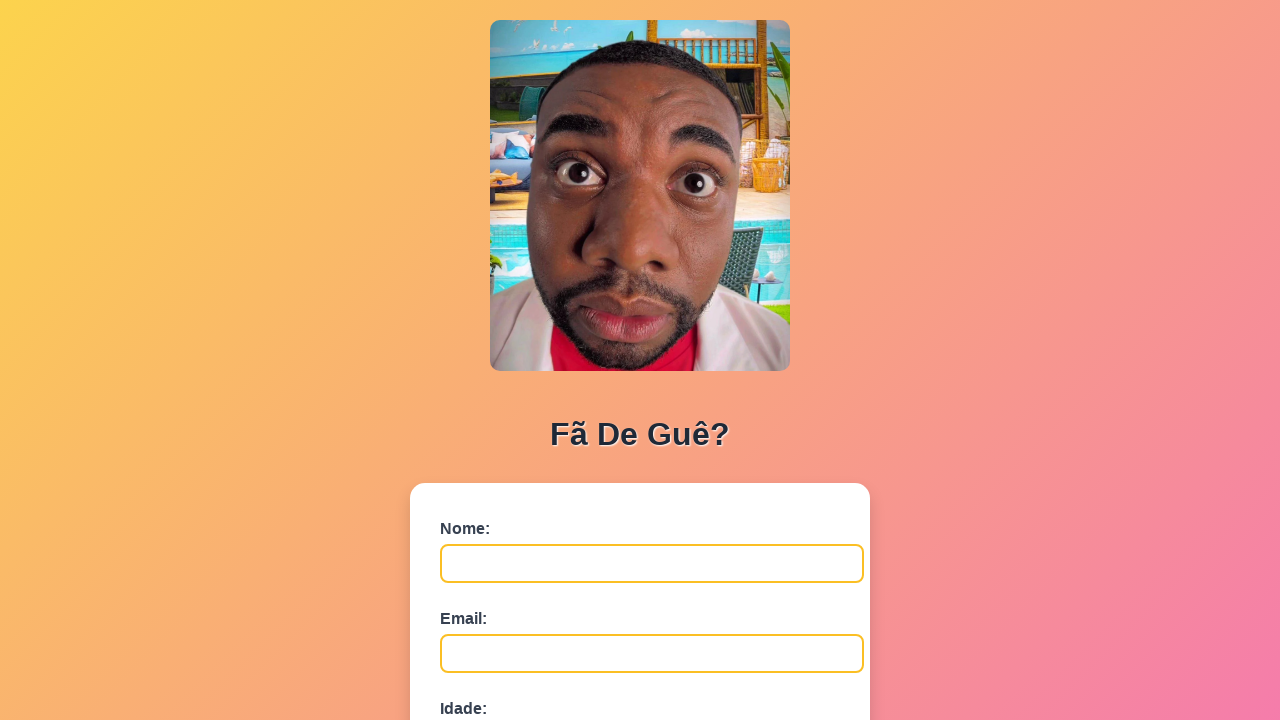

Cleared localStorage
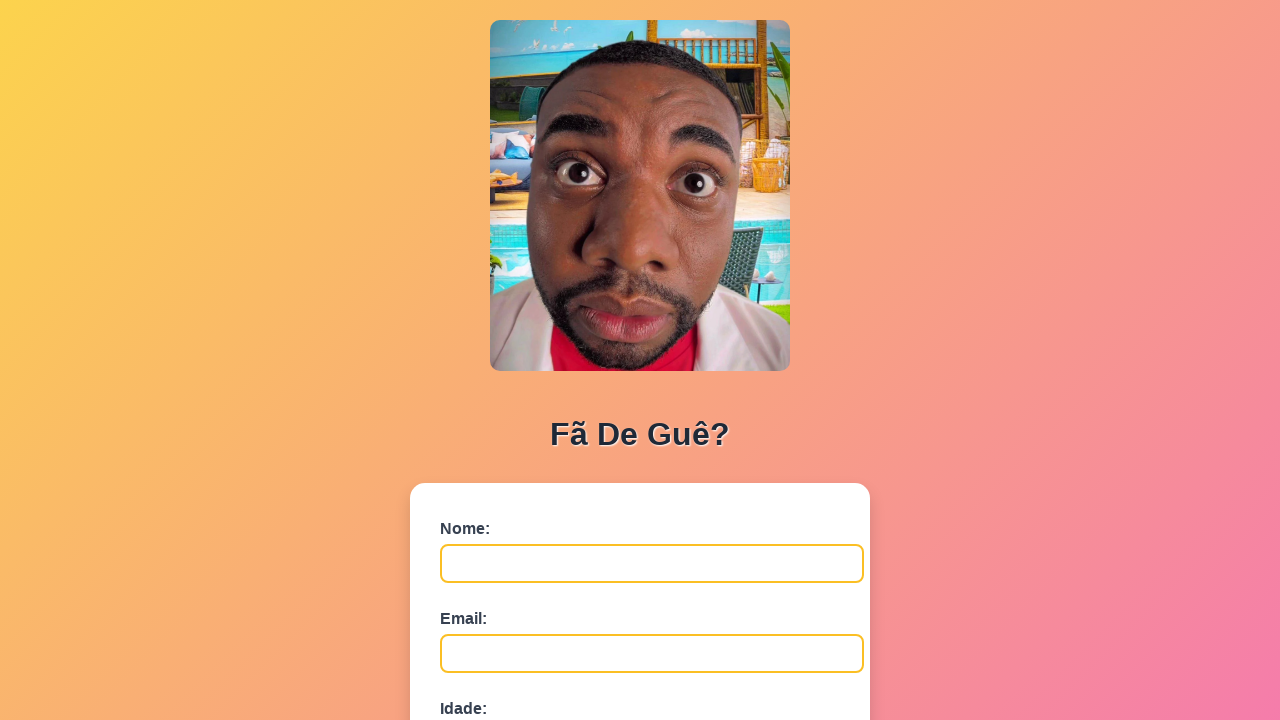

Filled name field with 'Rafael Nunes' on #nome
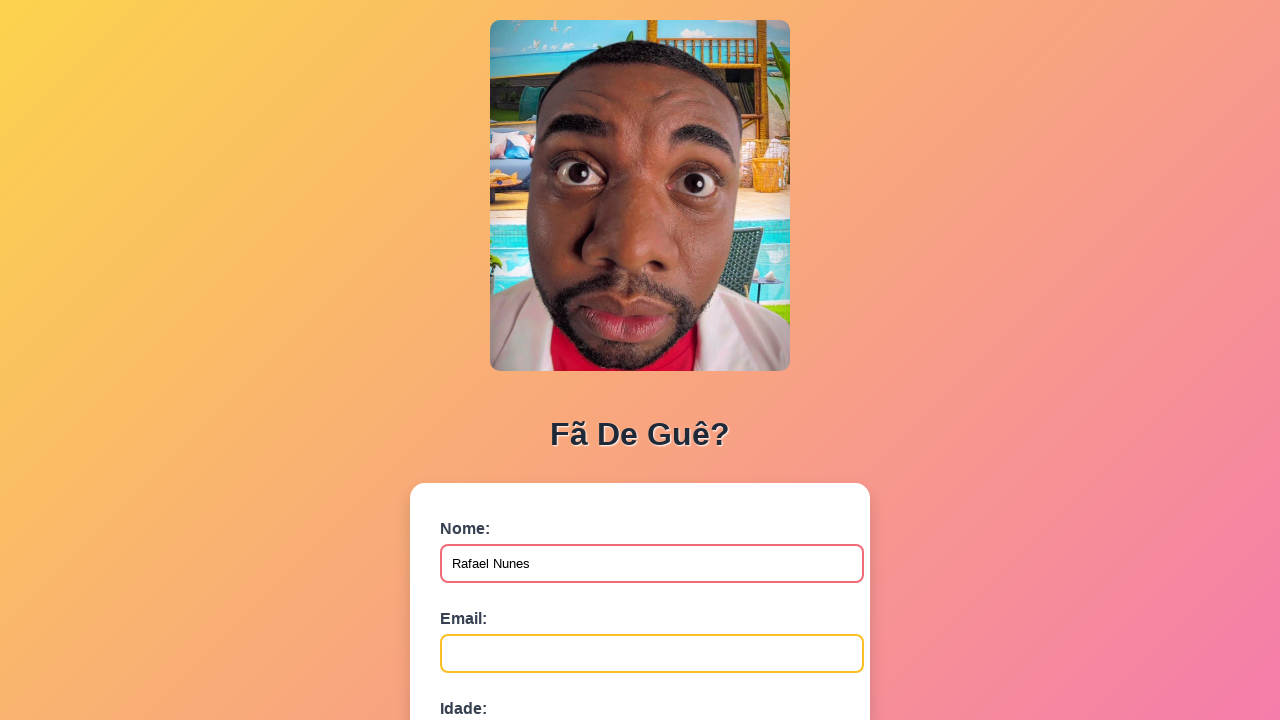

Filled email field with 'rafael.nunes@test.com' on #email
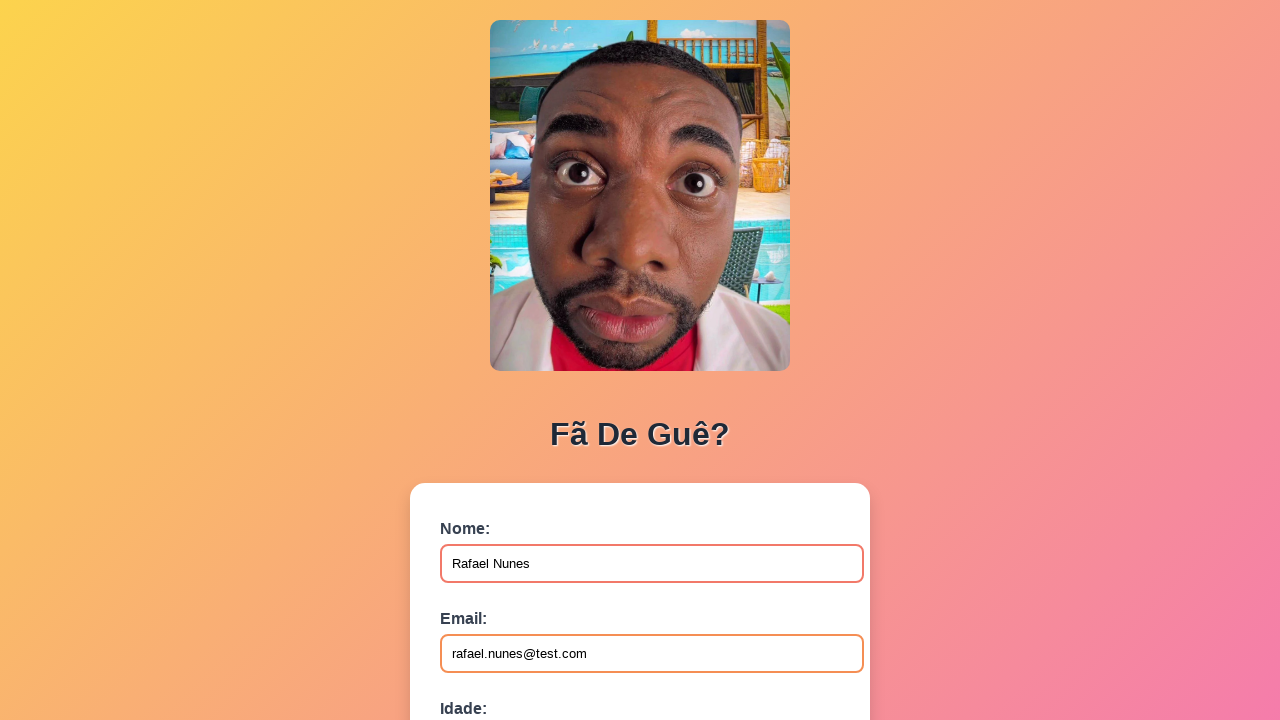

Filled age field with '38' on #idade
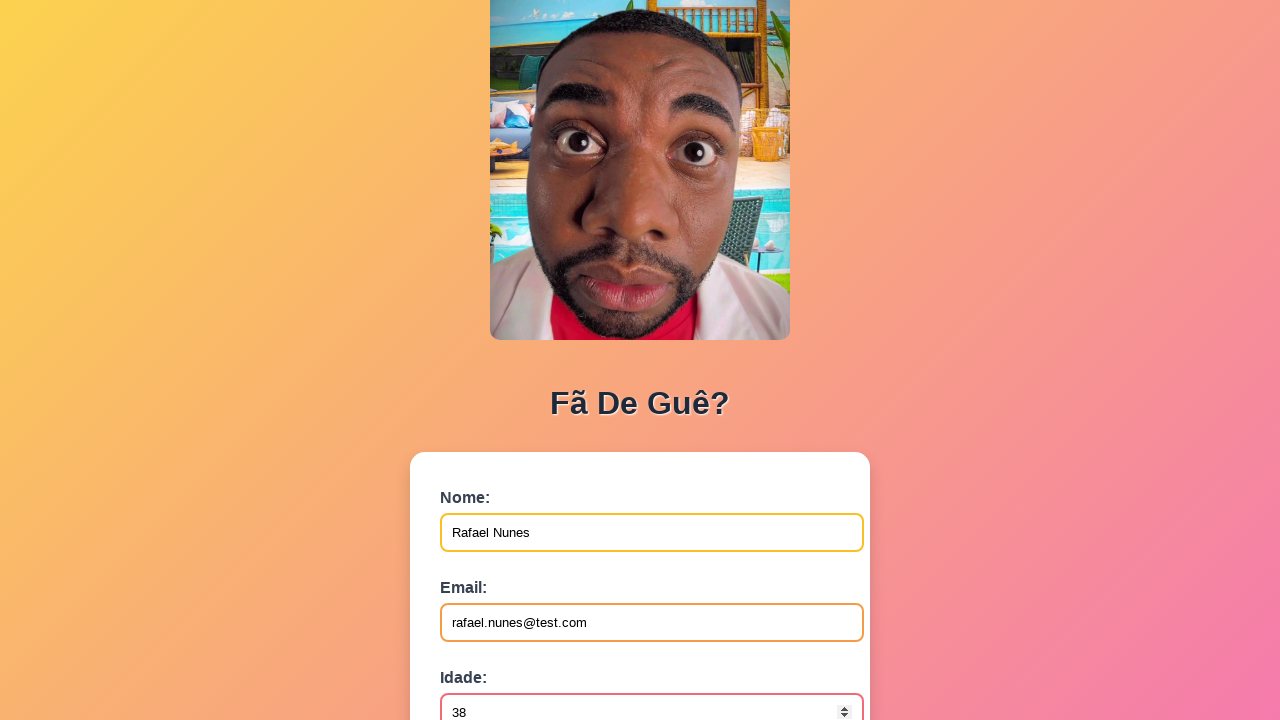

Clicked submit button to register fan at (490, 569) on button[type='submit']
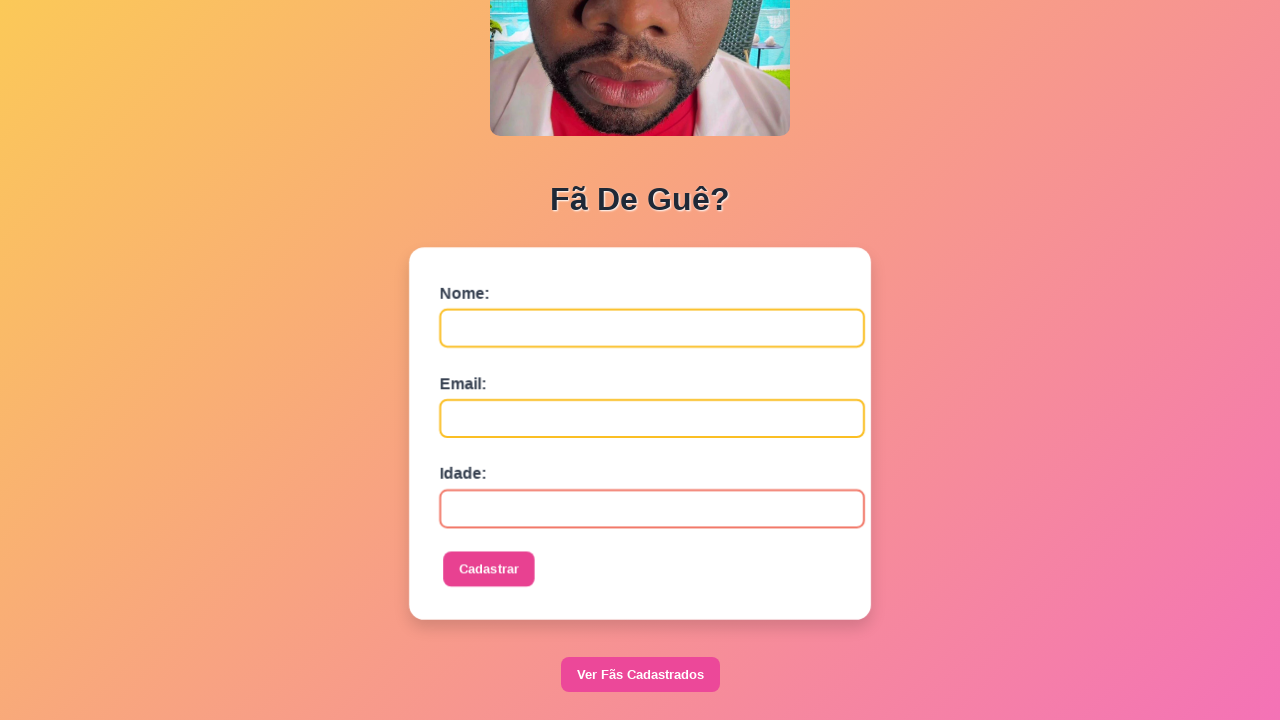

Waited 500ms for registration to complete
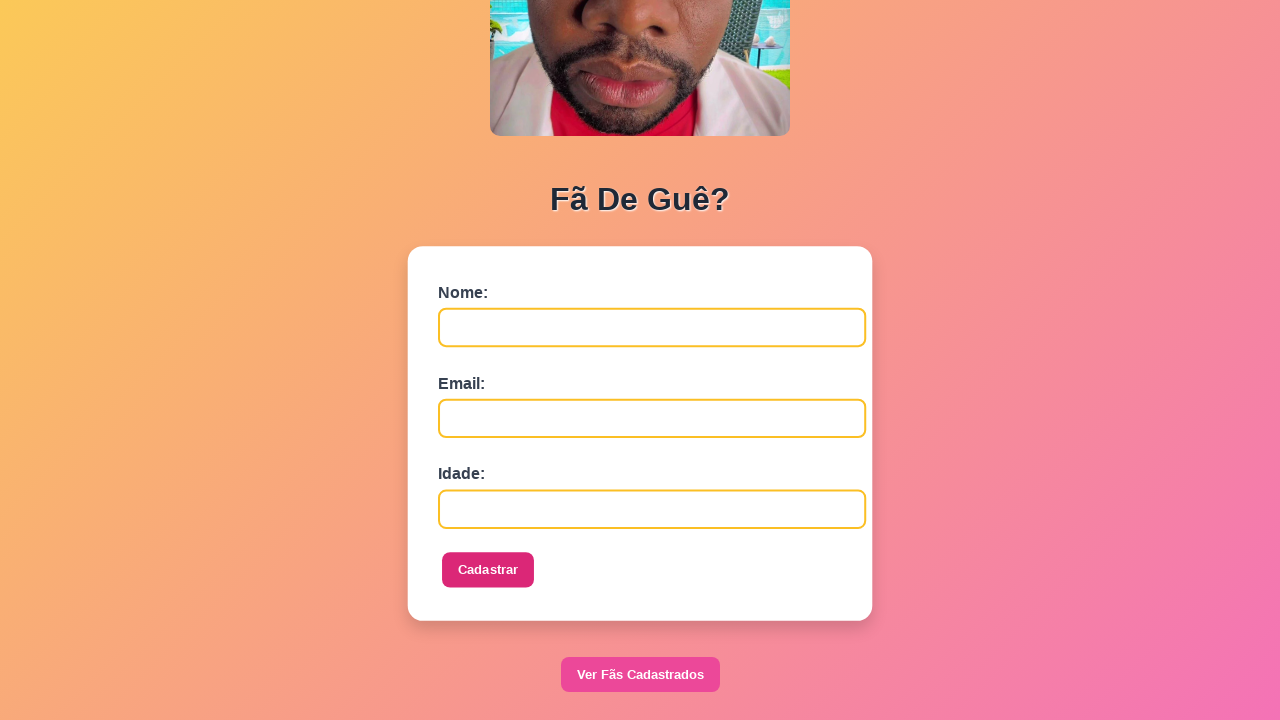

Navigated to list page (lista.html)
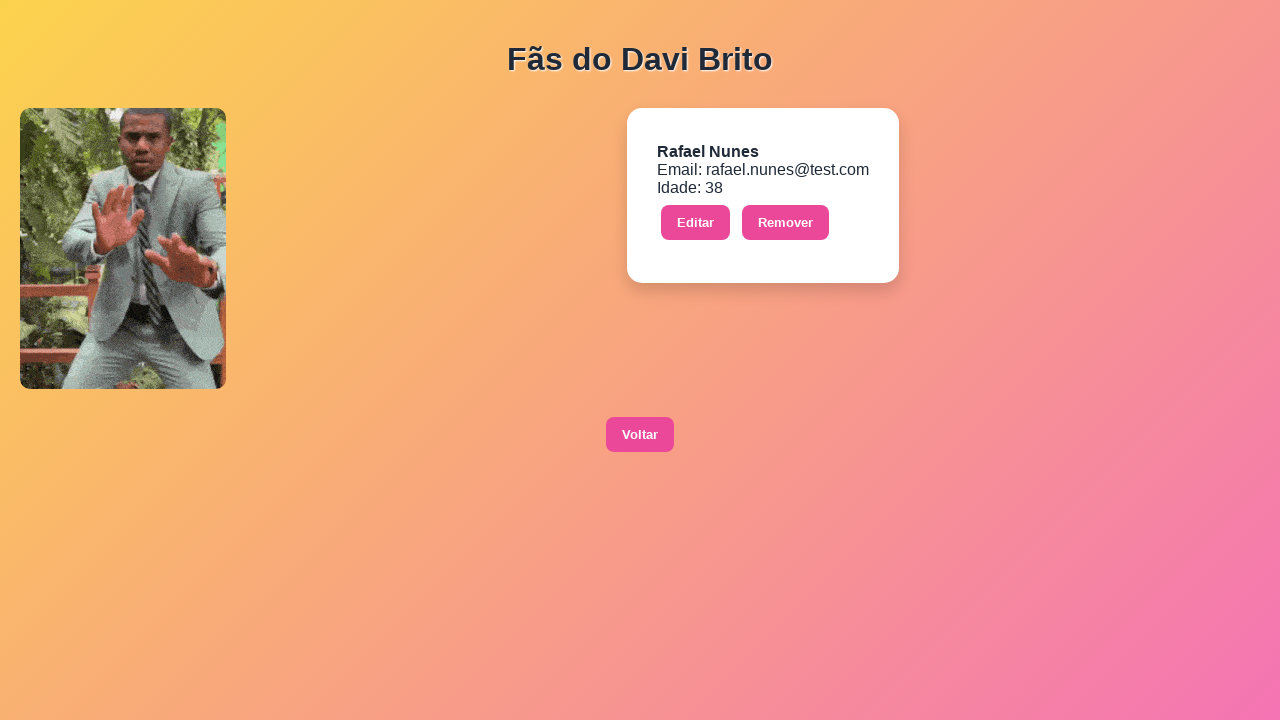

Set up prompt mock to return email without @ symbol on second call
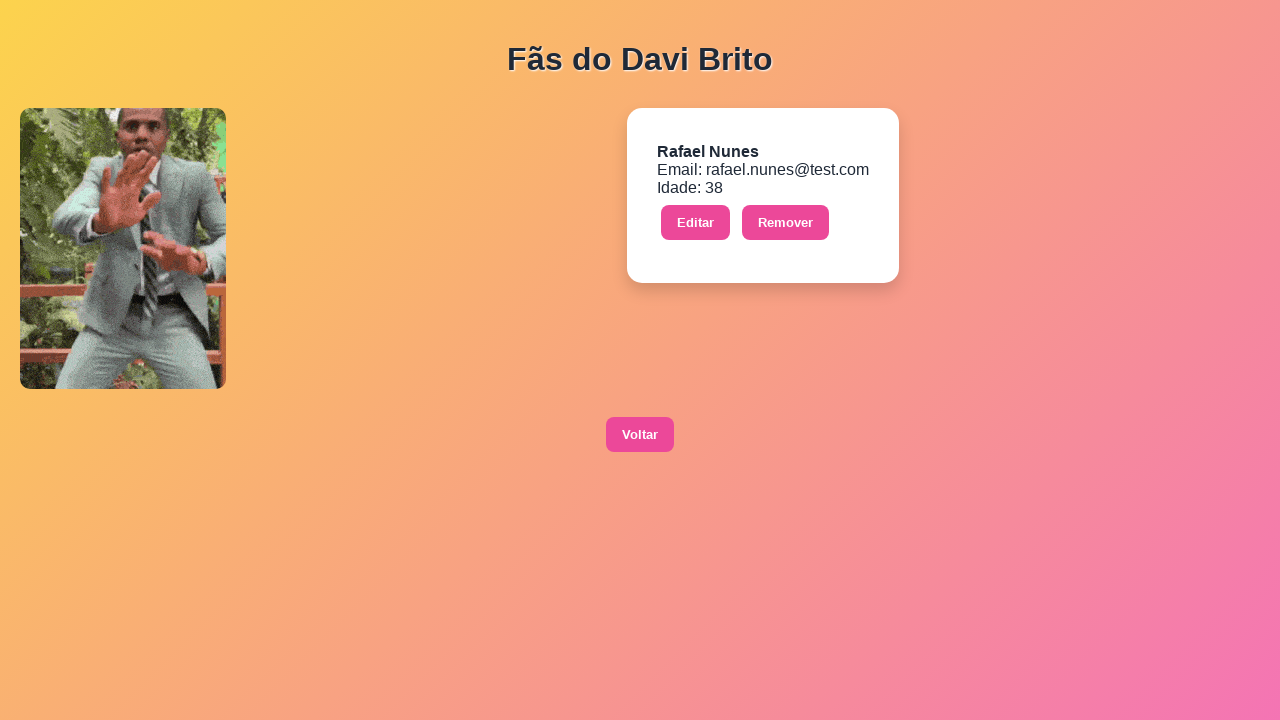

Clicked edit button for the fan entry at (696, 223) on xpath=//button[contains(text(),'Editar')]
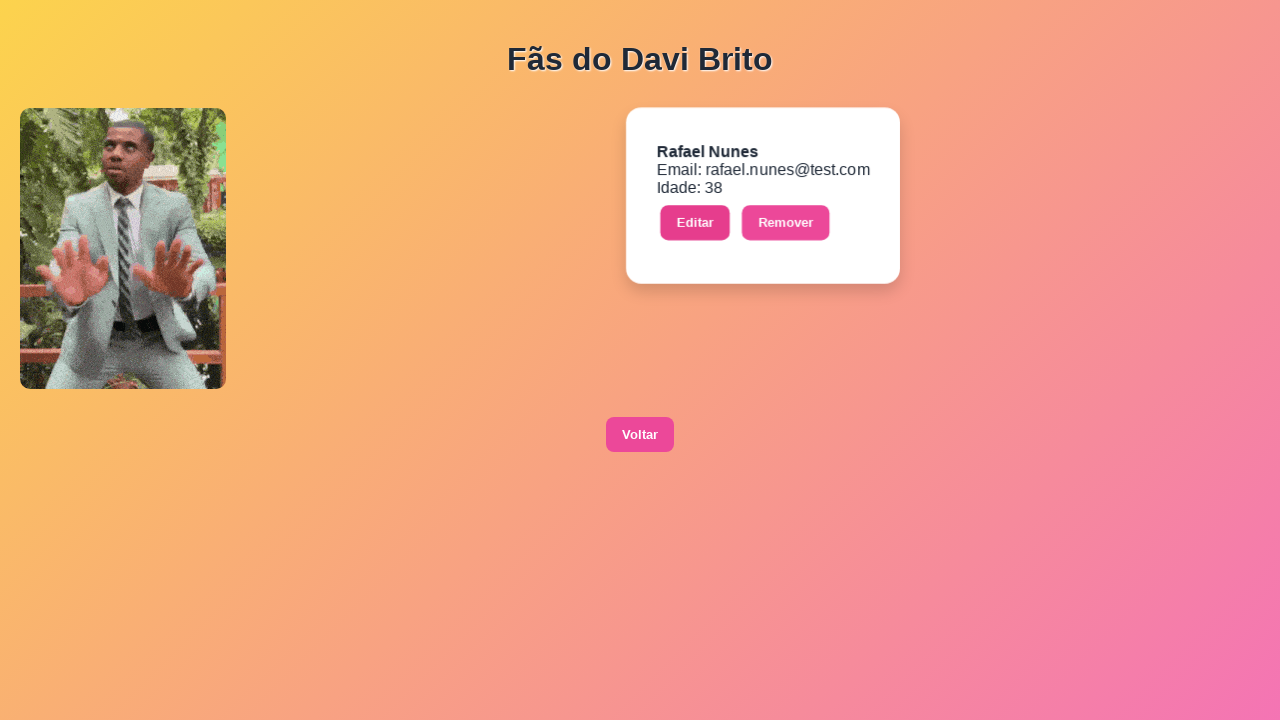

Waited 500ms for edit dialog to appear
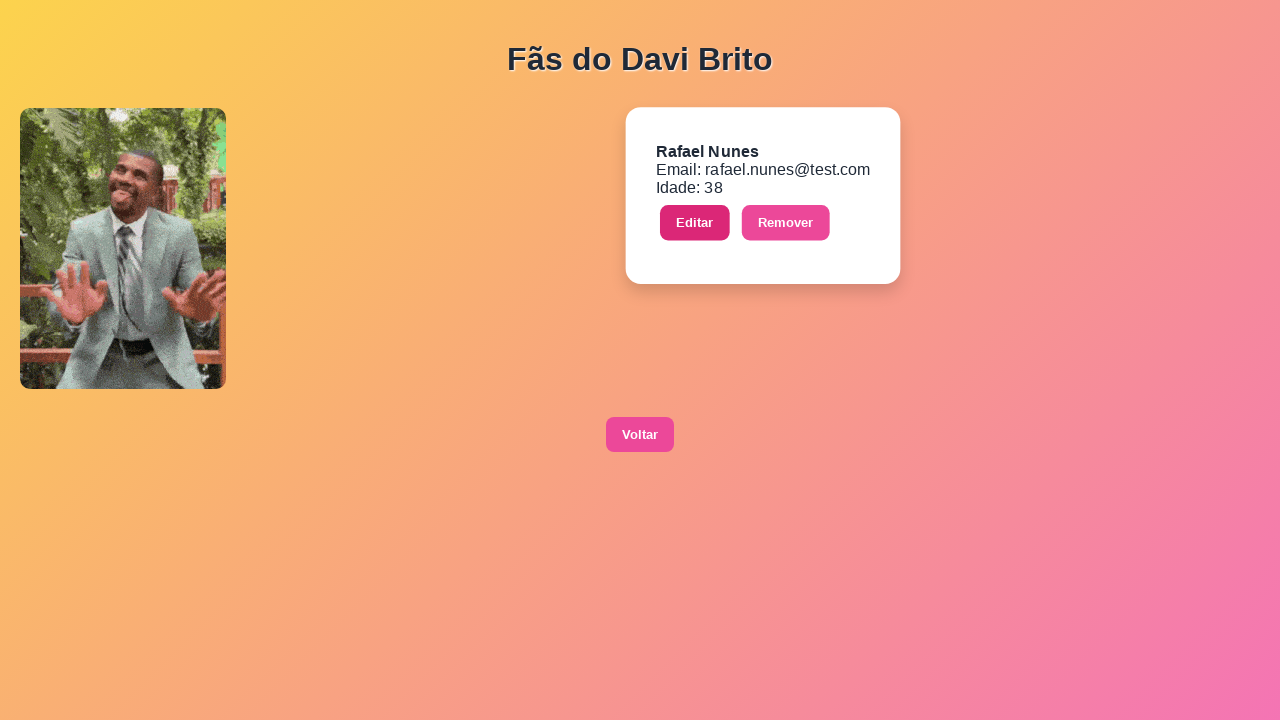

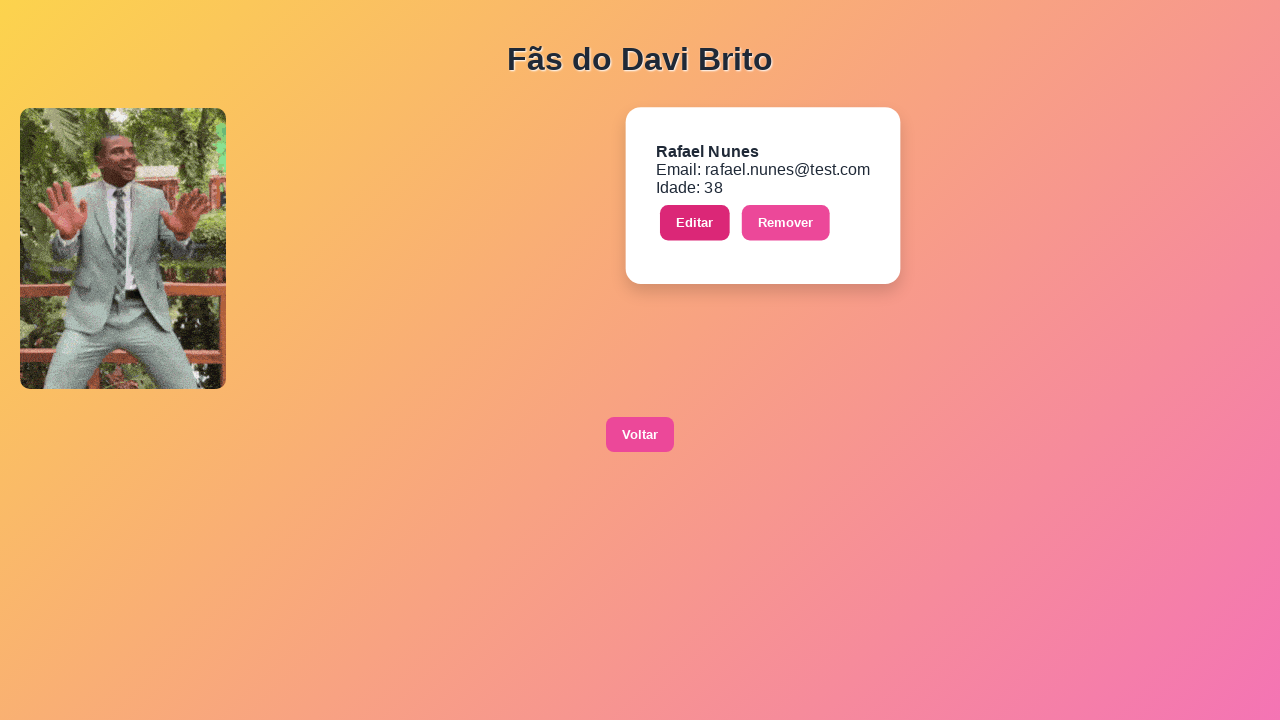